Tests click-and-hold, move to element, and release mouse actions in sequence for drag operation

Starting URL: https://crossbrowsertesting.github.io/drag-and-drop

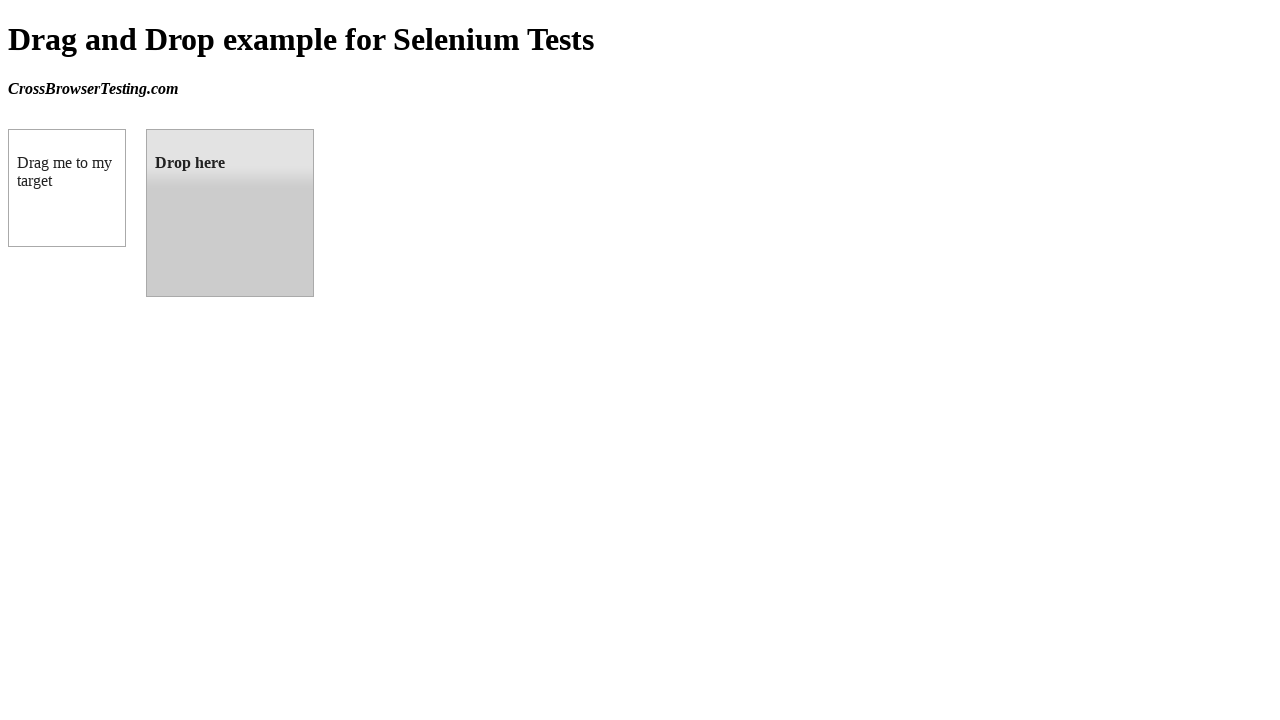

Located source element (draggable box)
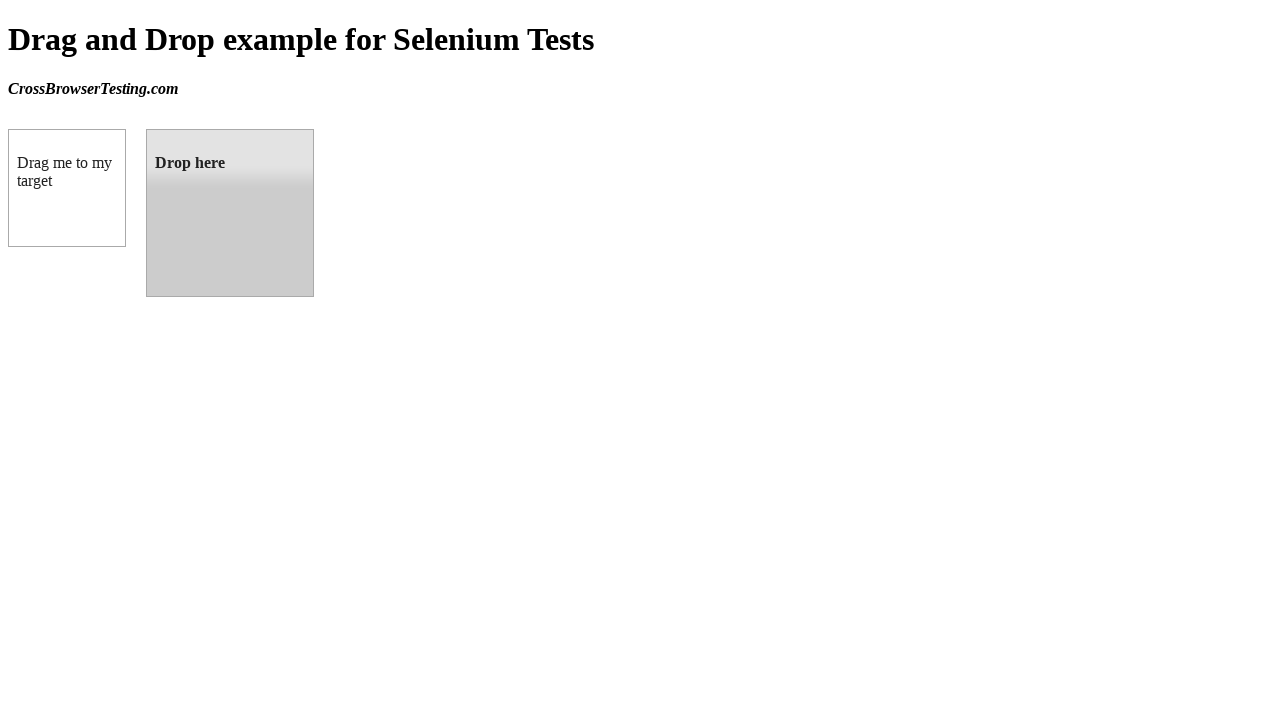

Located target element (droppable box)
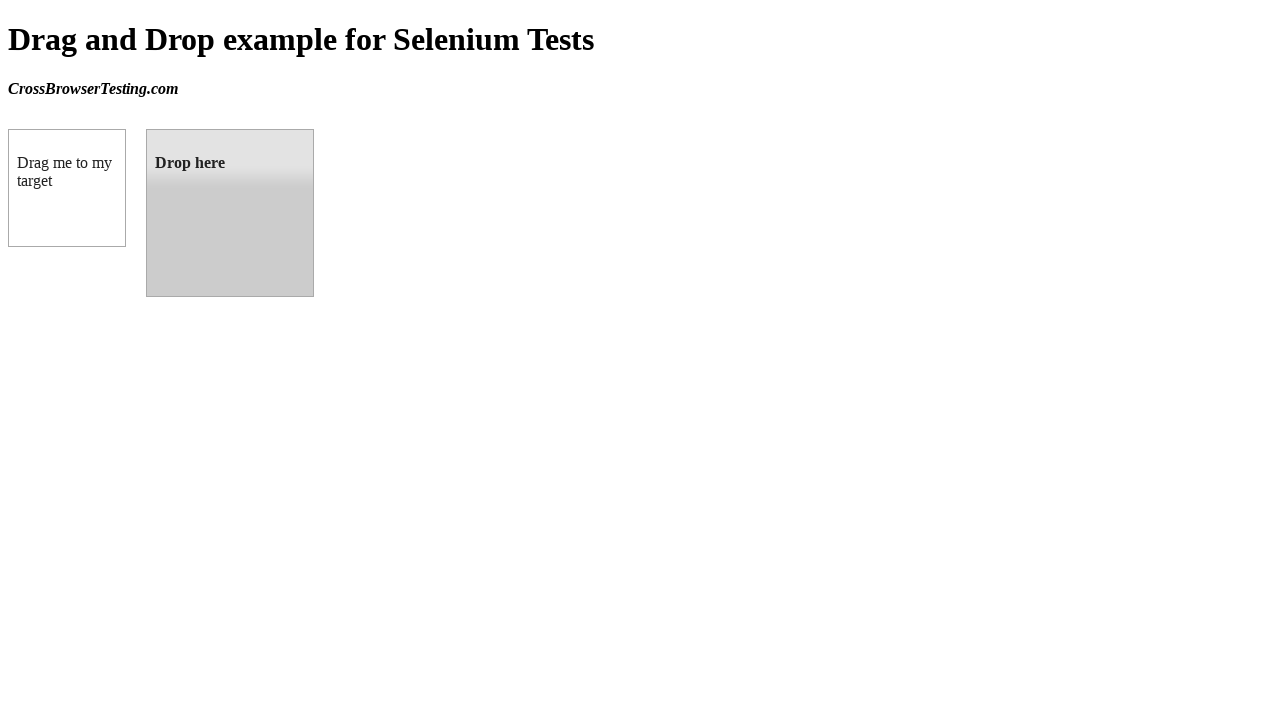

Retrieved bounding box of source element
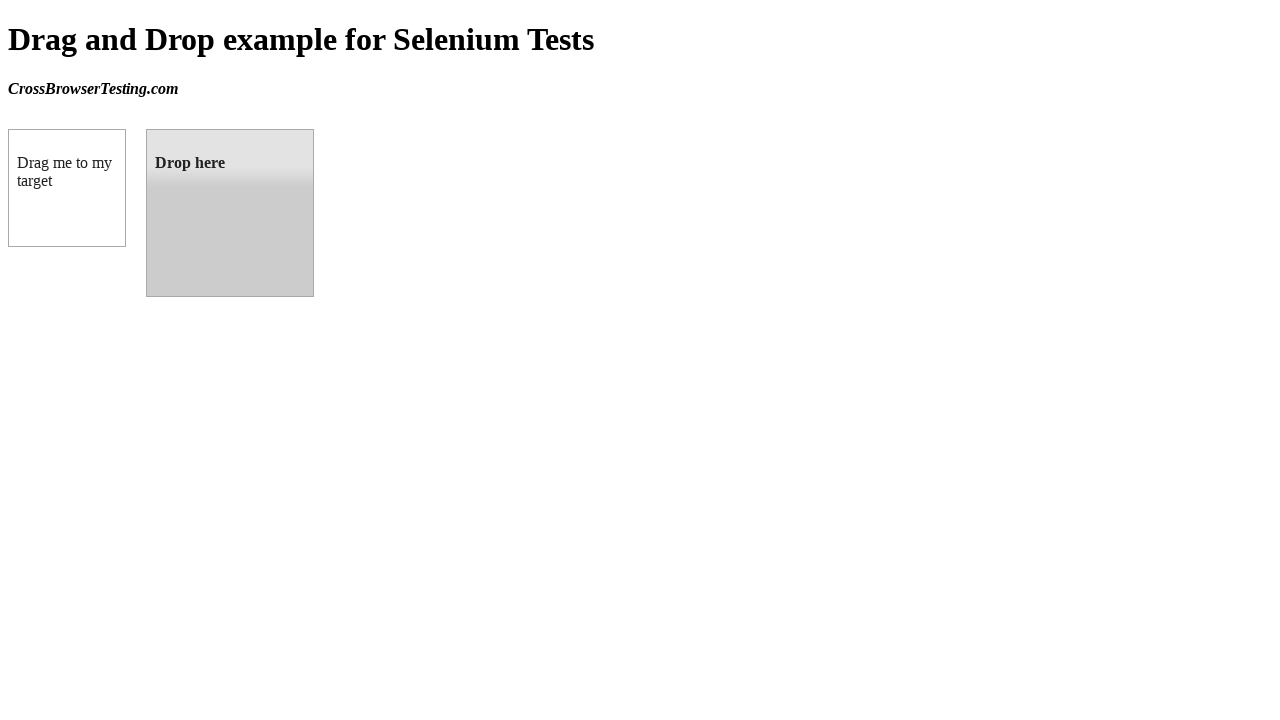

Retrieved bounding box of target element
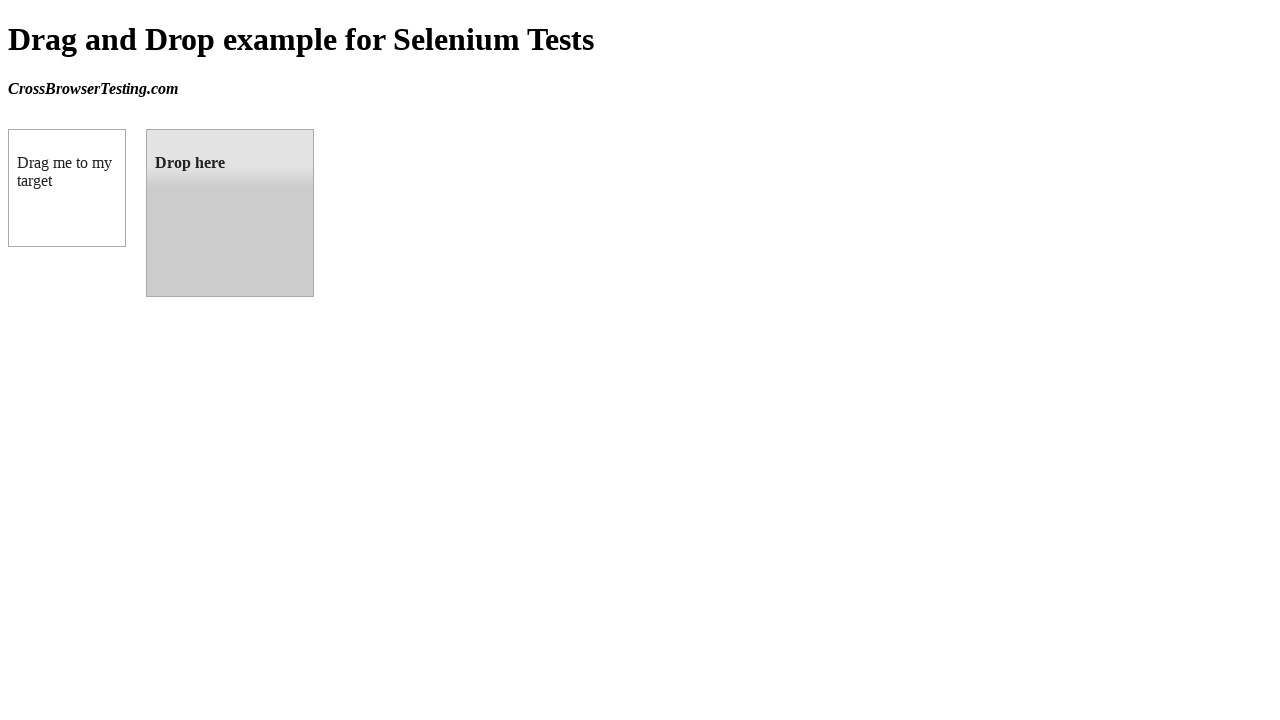

Moved mouse to center of source element at (67, 188)
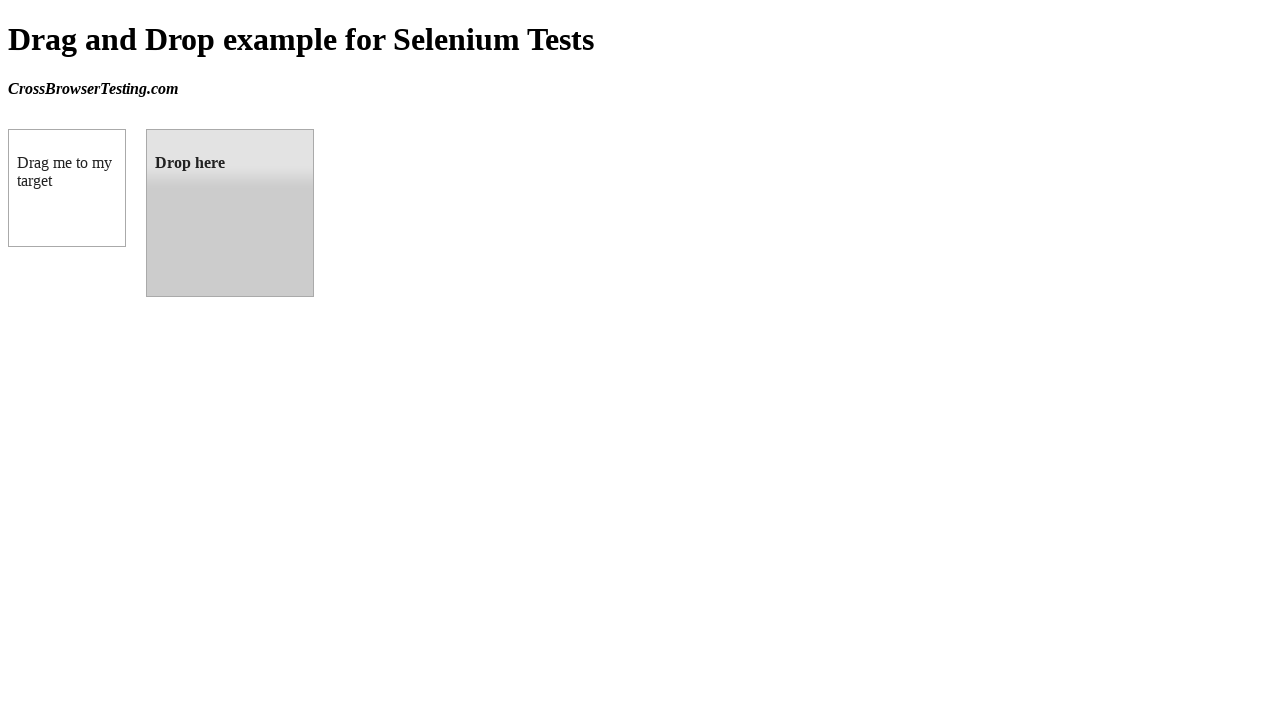

Pressed and held mouse button on source element at (67, 188)
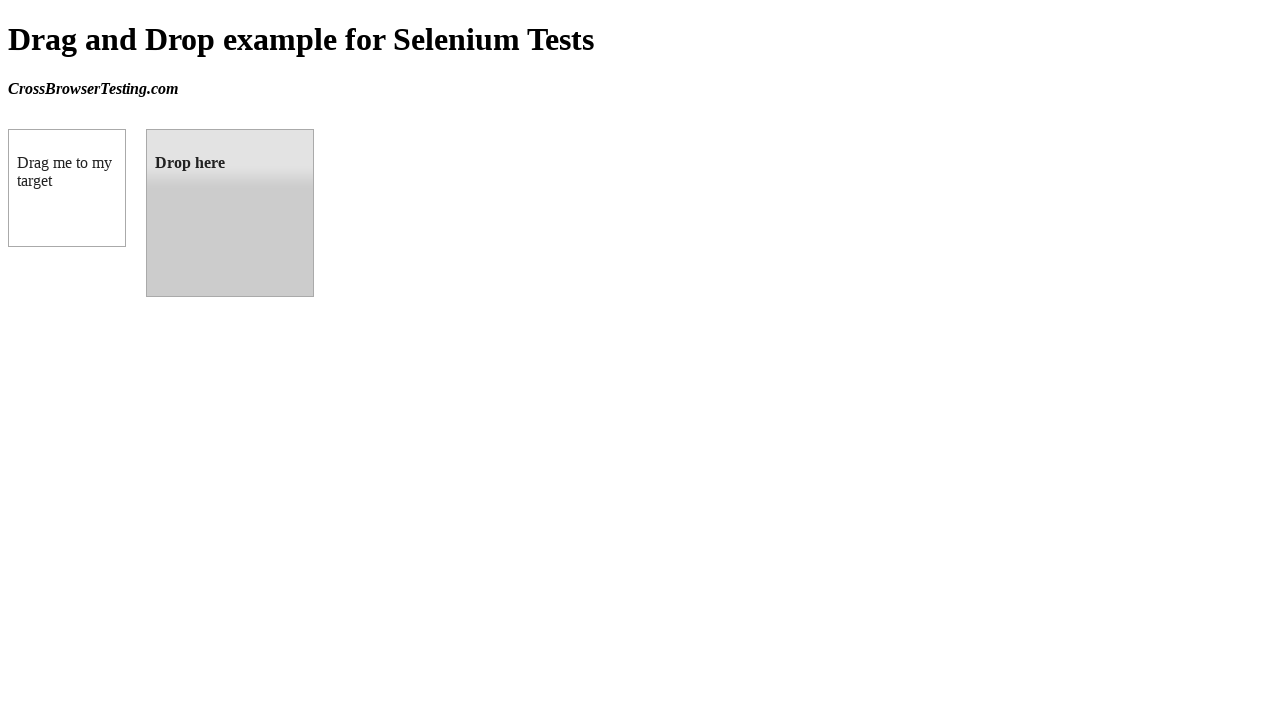

Moved mouse to center of target element while holding button at (230, 213)
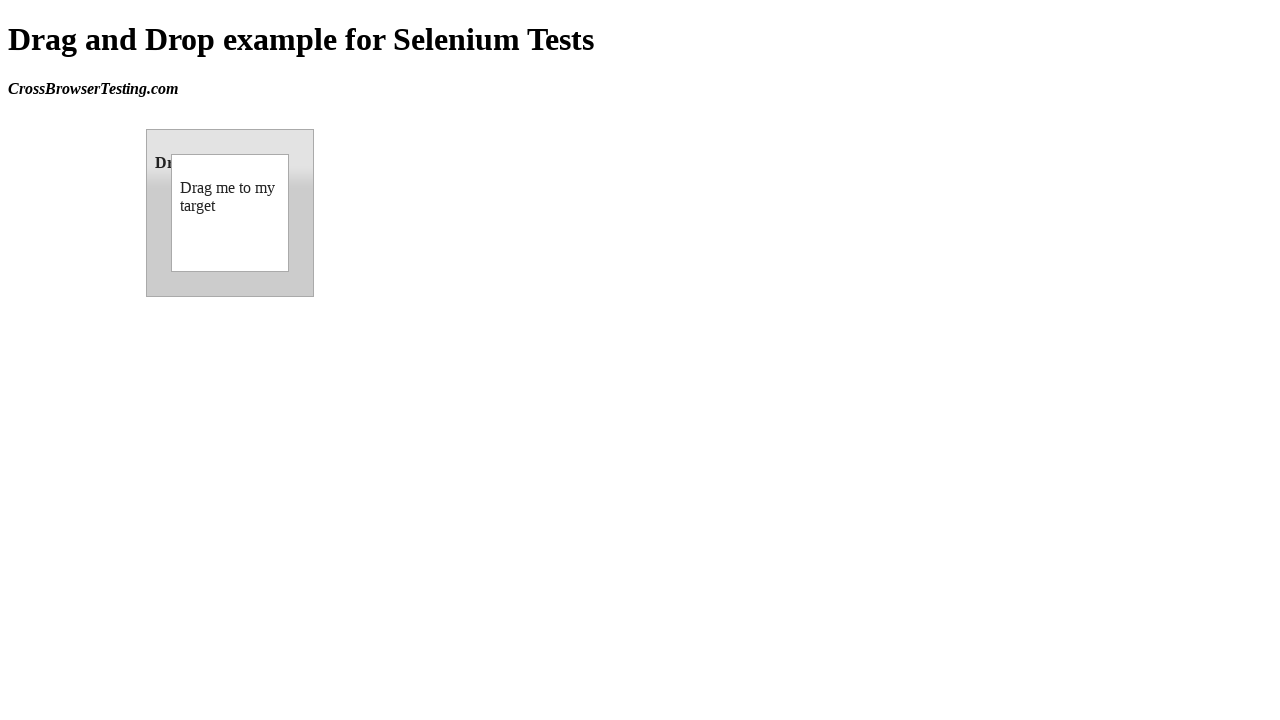

Released mouse button to complete drag operation at (230, 213)
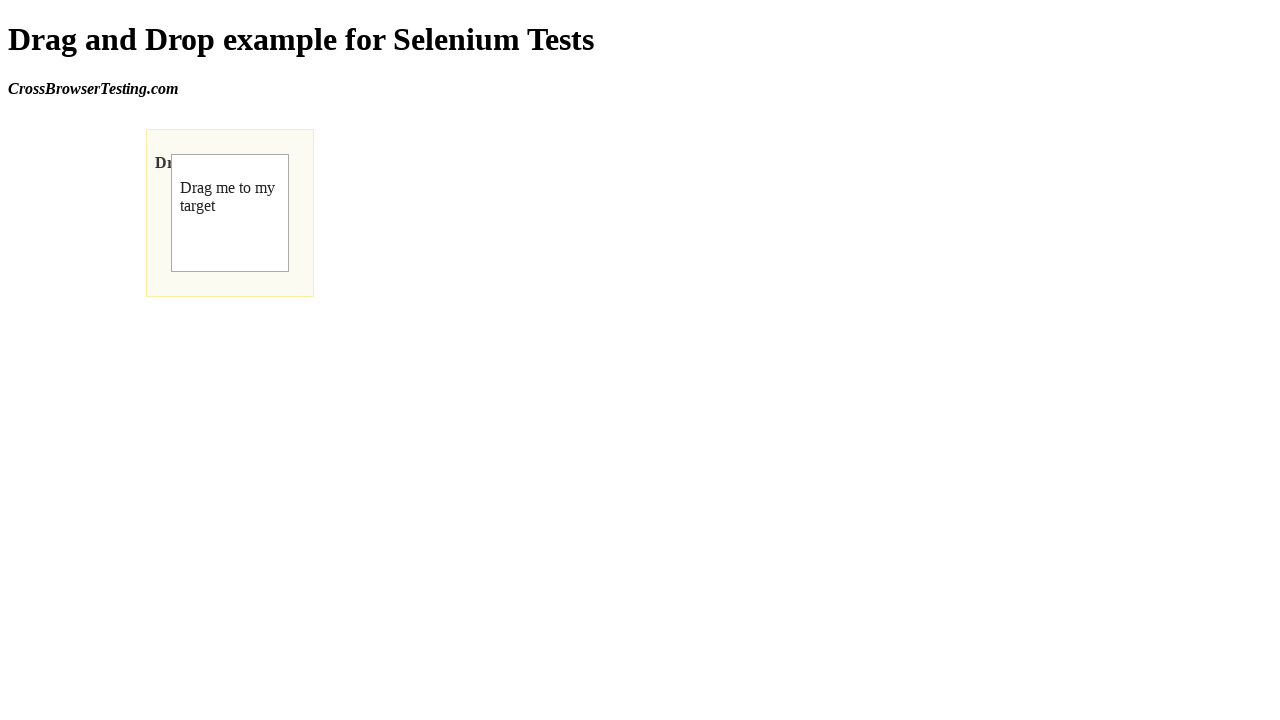

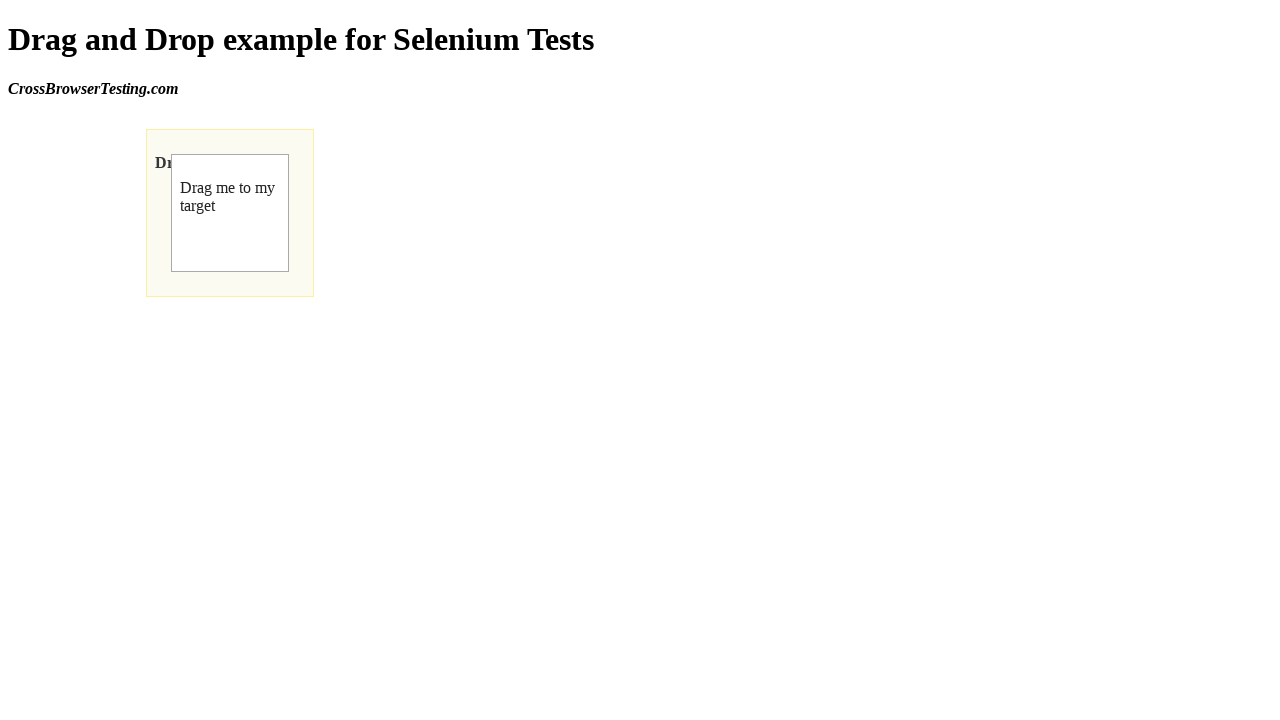